Tests that clicking on the first example link navigates to the correct URL

Starting URL: https://the-internet.herokuapp.com/

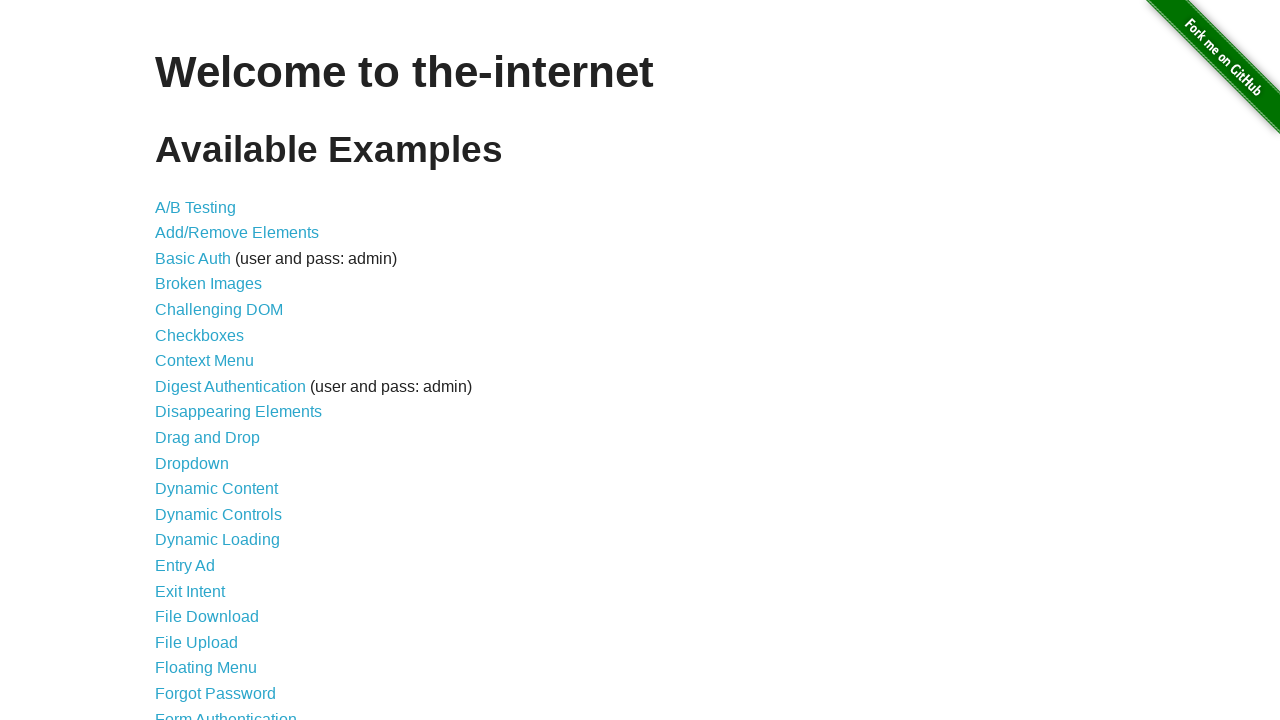

Waited for examples list to be visible
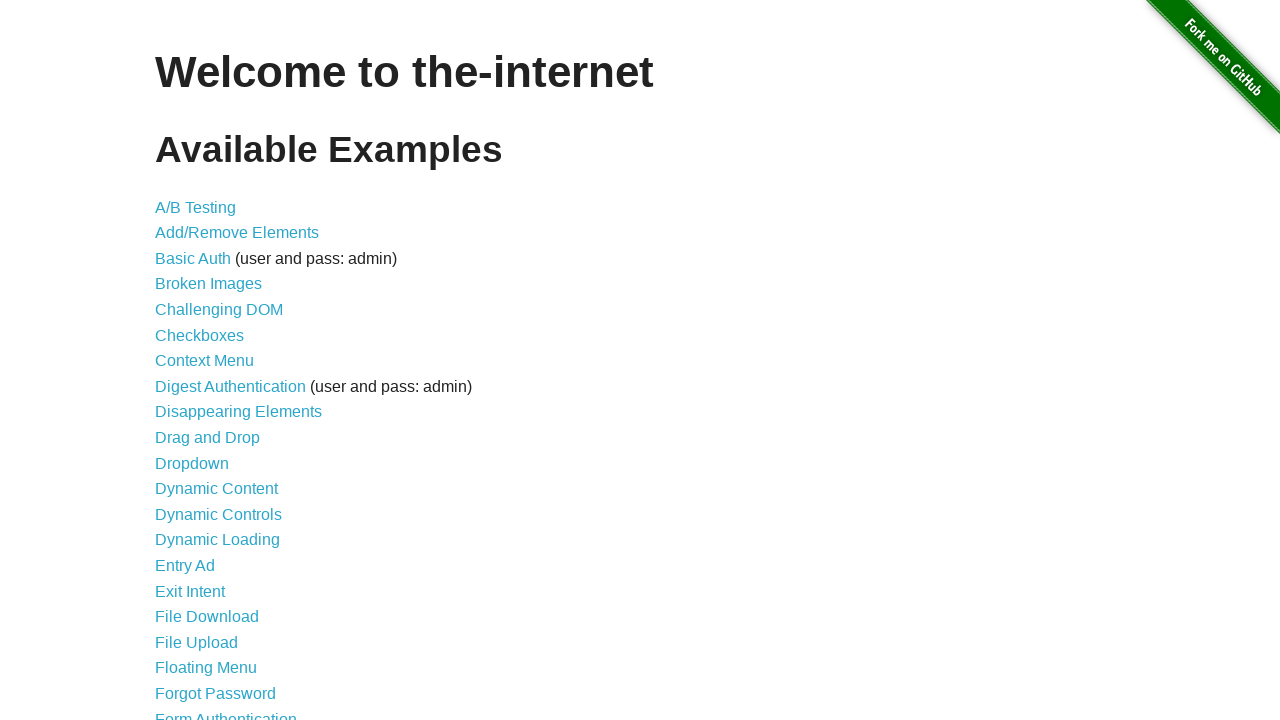

Located the first example link
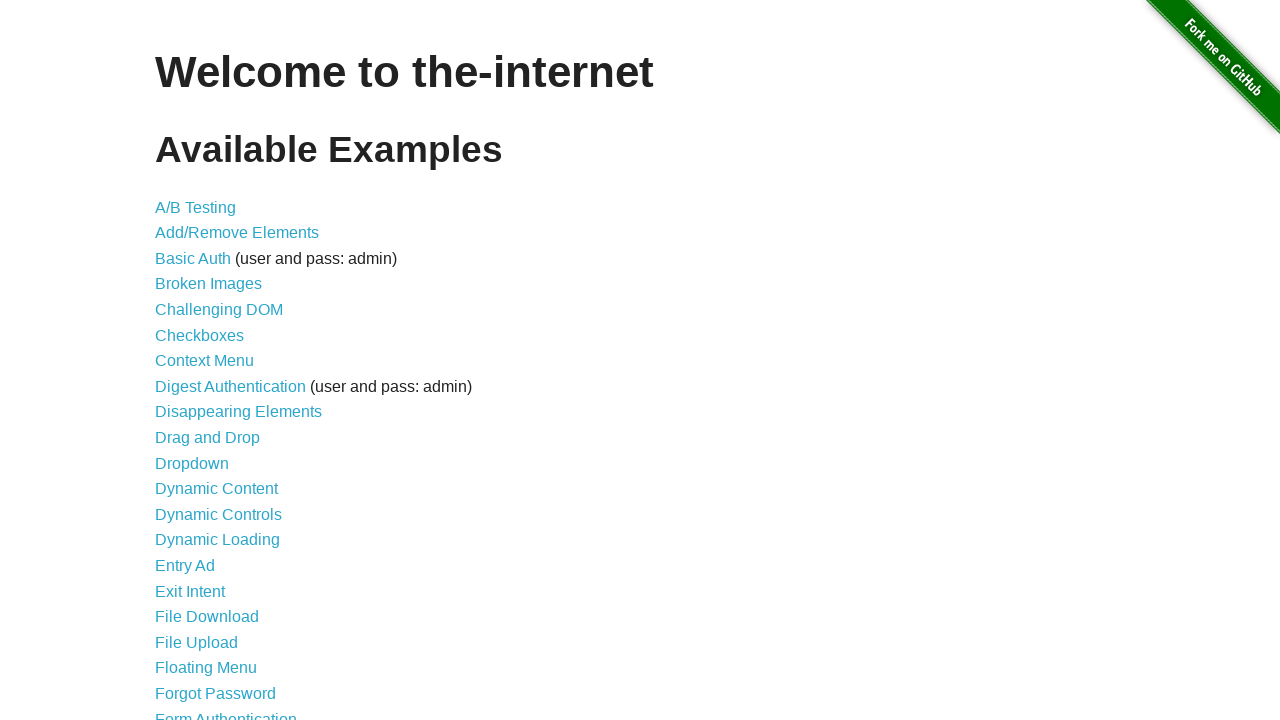

Retrieved href attribute from first example link
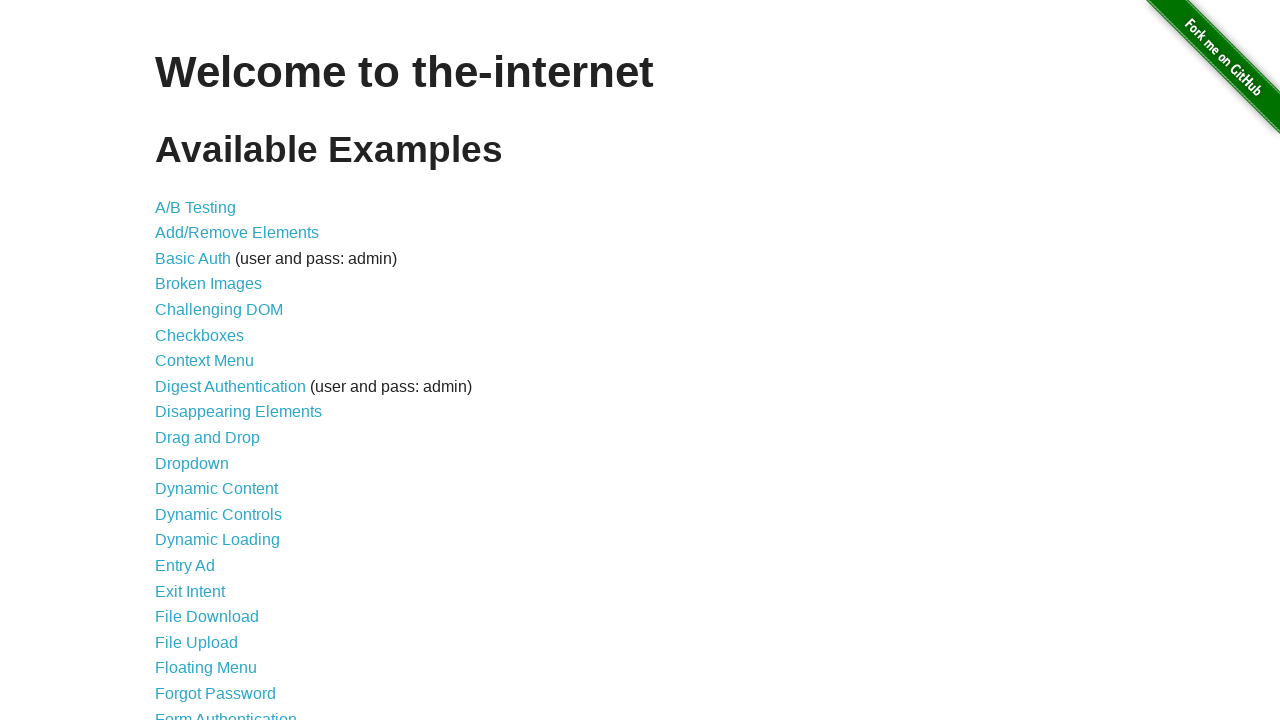

Constructed absolute URL: https://the-internet.herokuapp.com/abtest
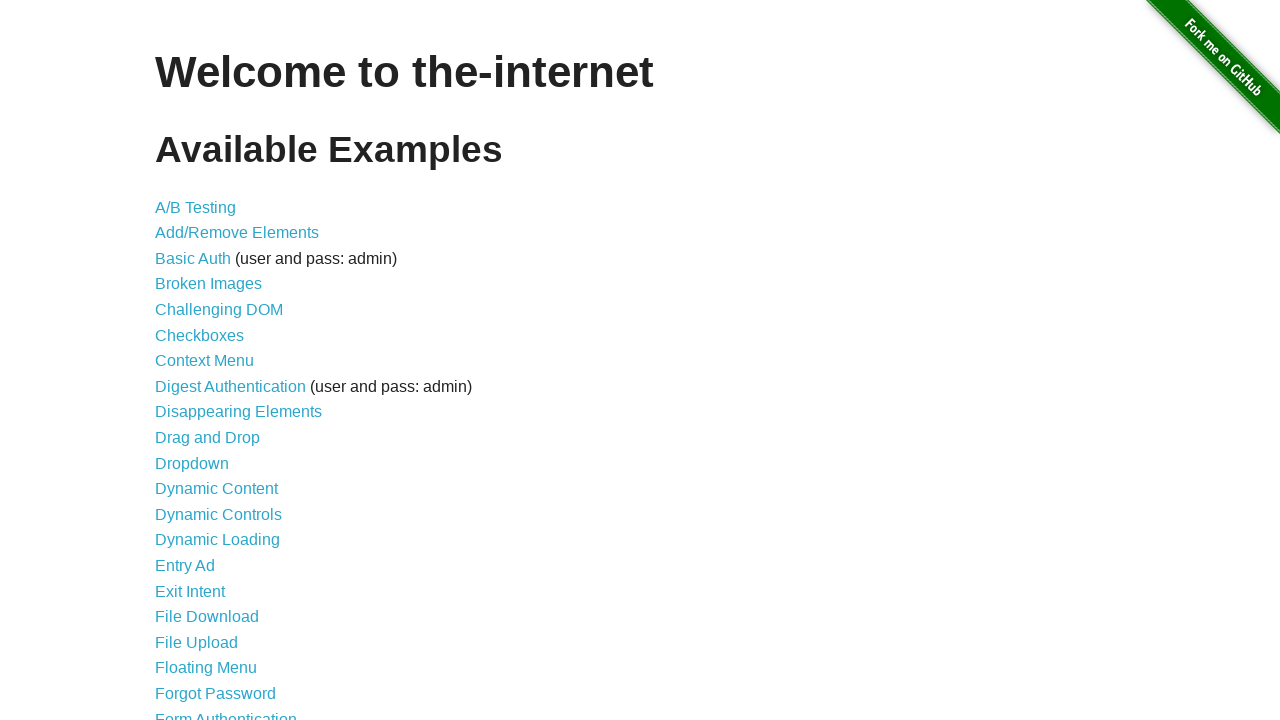

Clicked the first example link at (196, 207) on #content ul li a >> nth=0
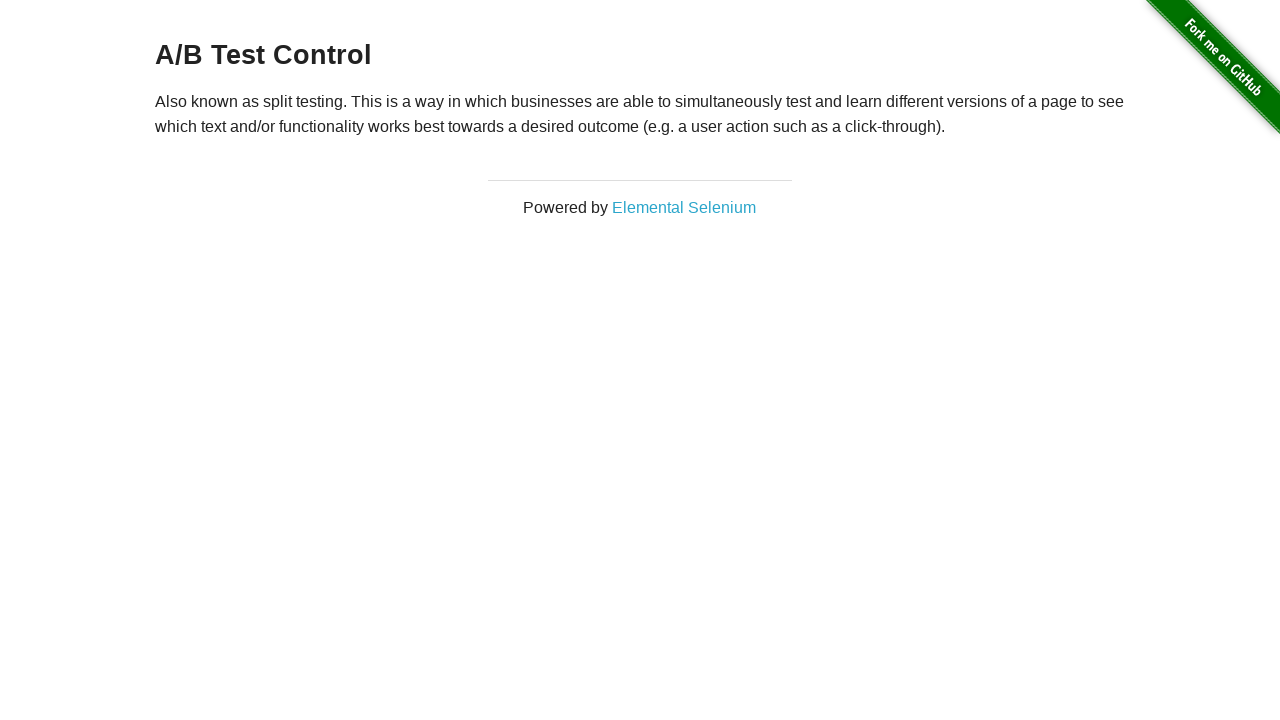

Waited for page to reach networkidle state
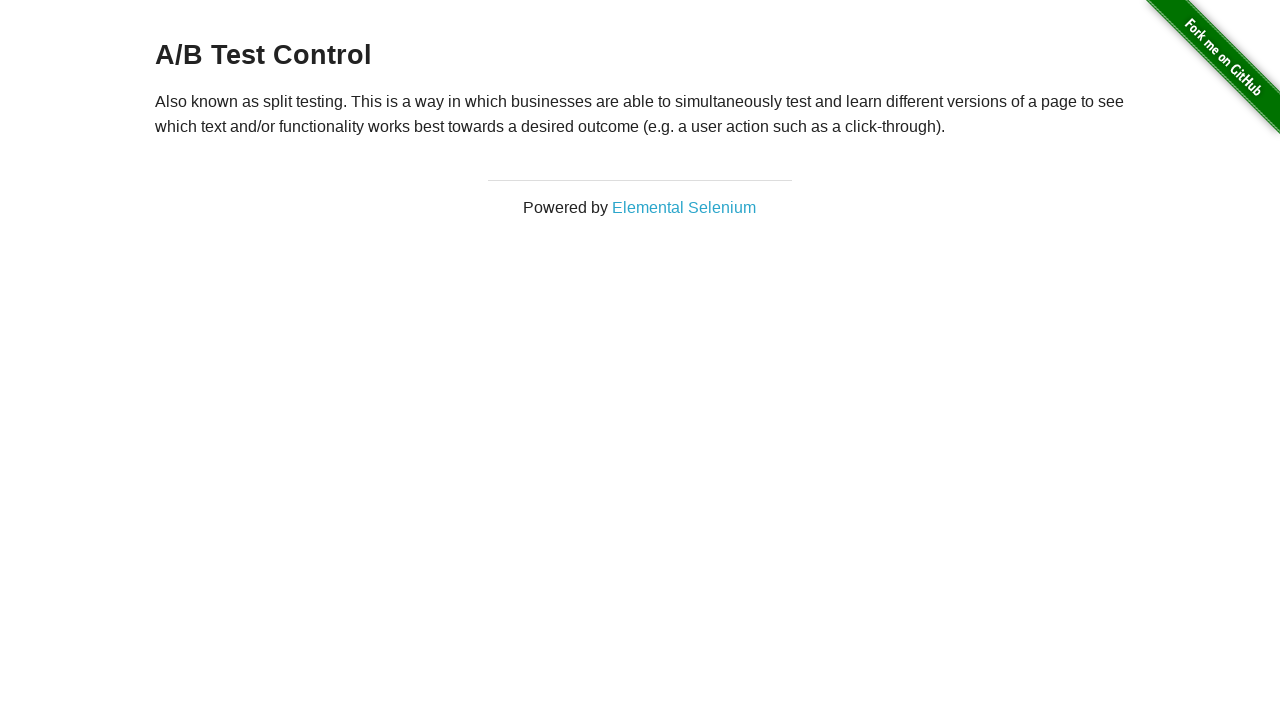

Captured current URL: https://the-internet.herokuapp.com/abtest
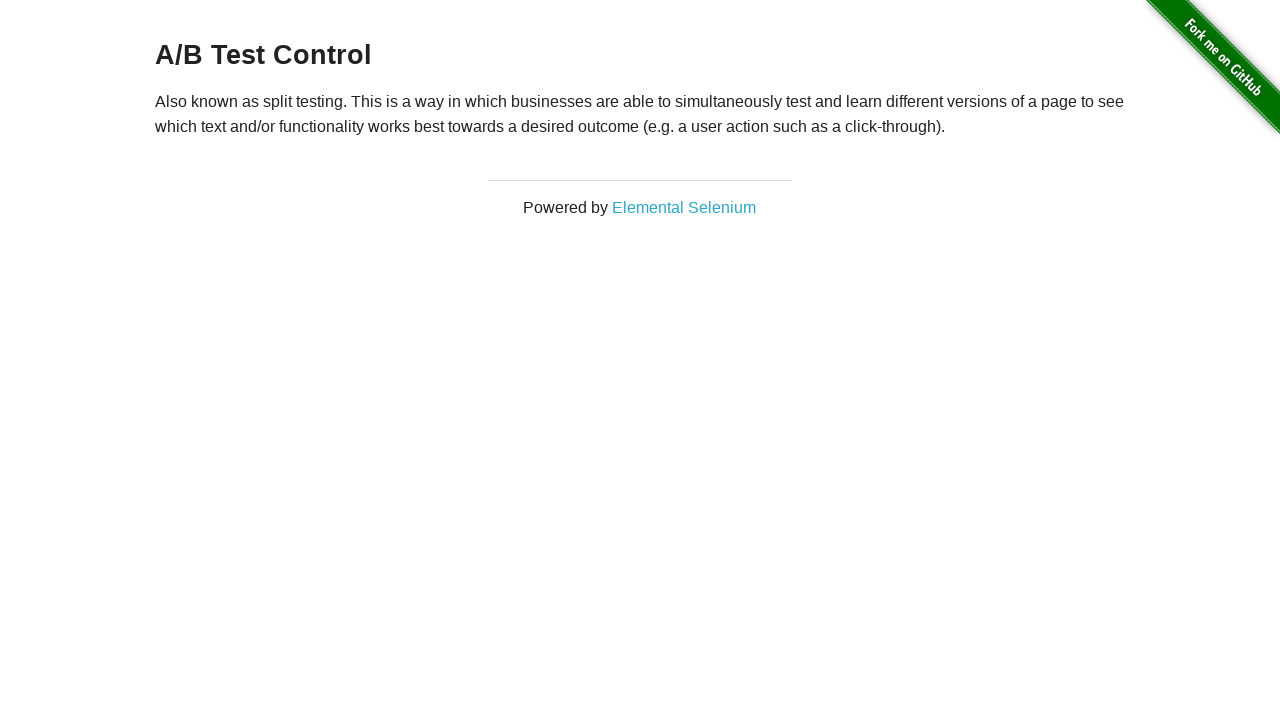

Verified URL matches expected destination
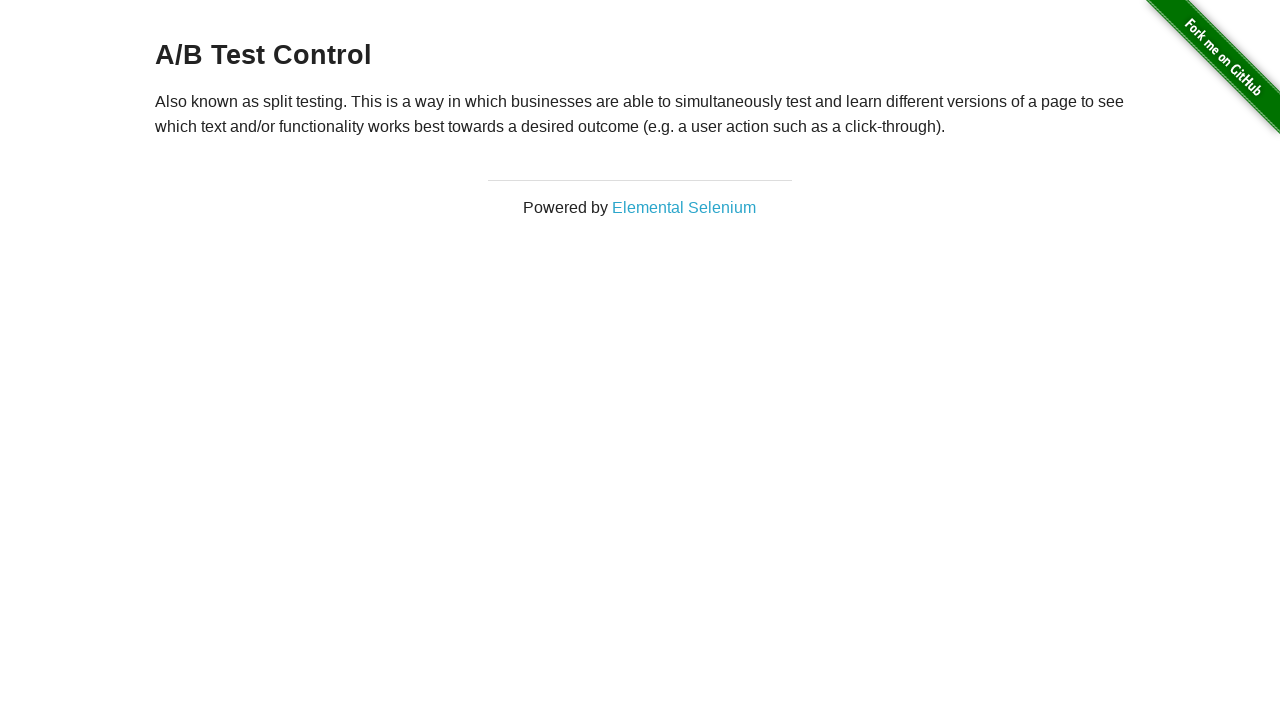

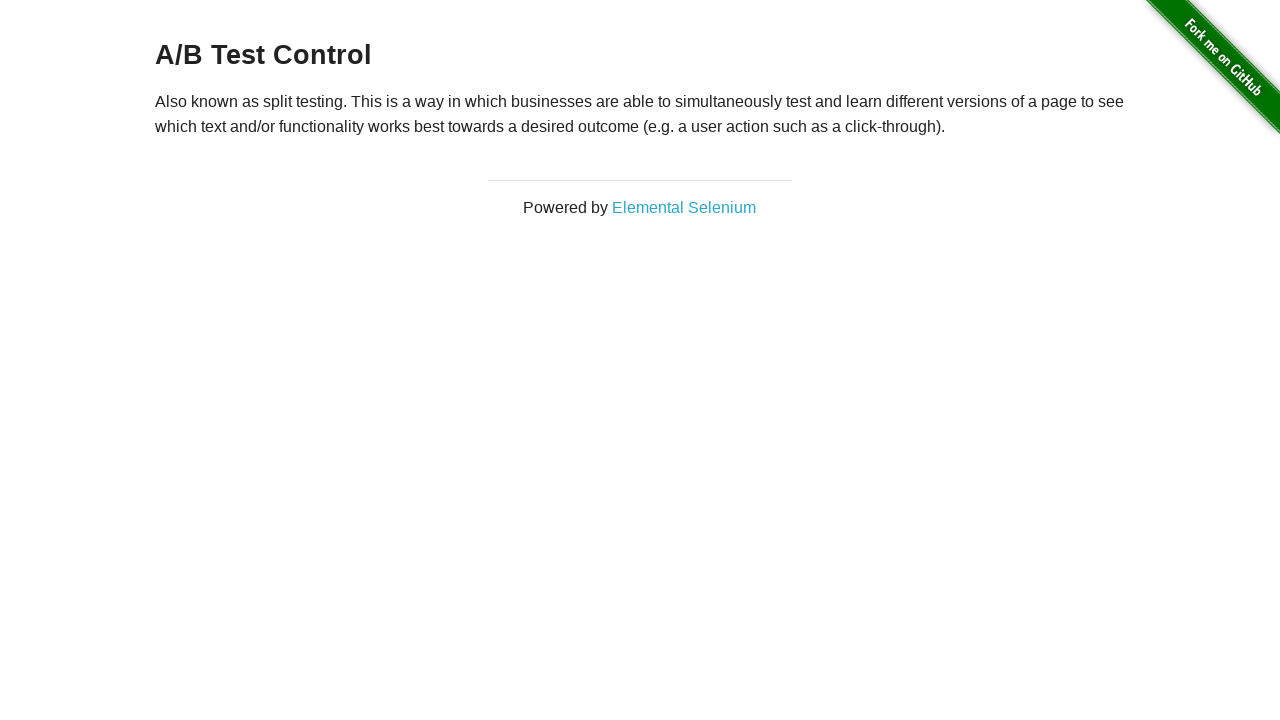